Tests filling the ad form with valid information including title, description, price, location, phone, and email, then submits the form.

Starting URL: https://elenta.lt/patalpinti/ivesti-informacija?categoryId=AutoMoto_Automobiliai&actionId=Siulo&returnurl=%2F

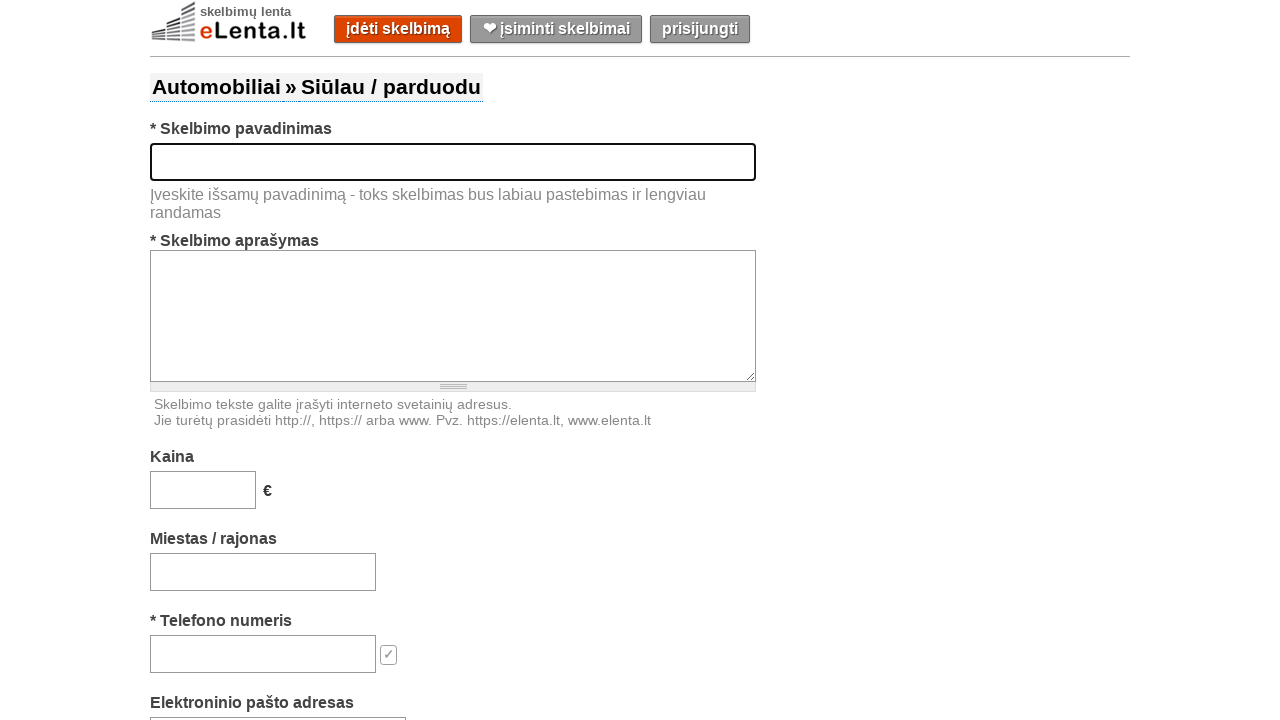

Filled title field with 'Used Lada with golden rims' on #title
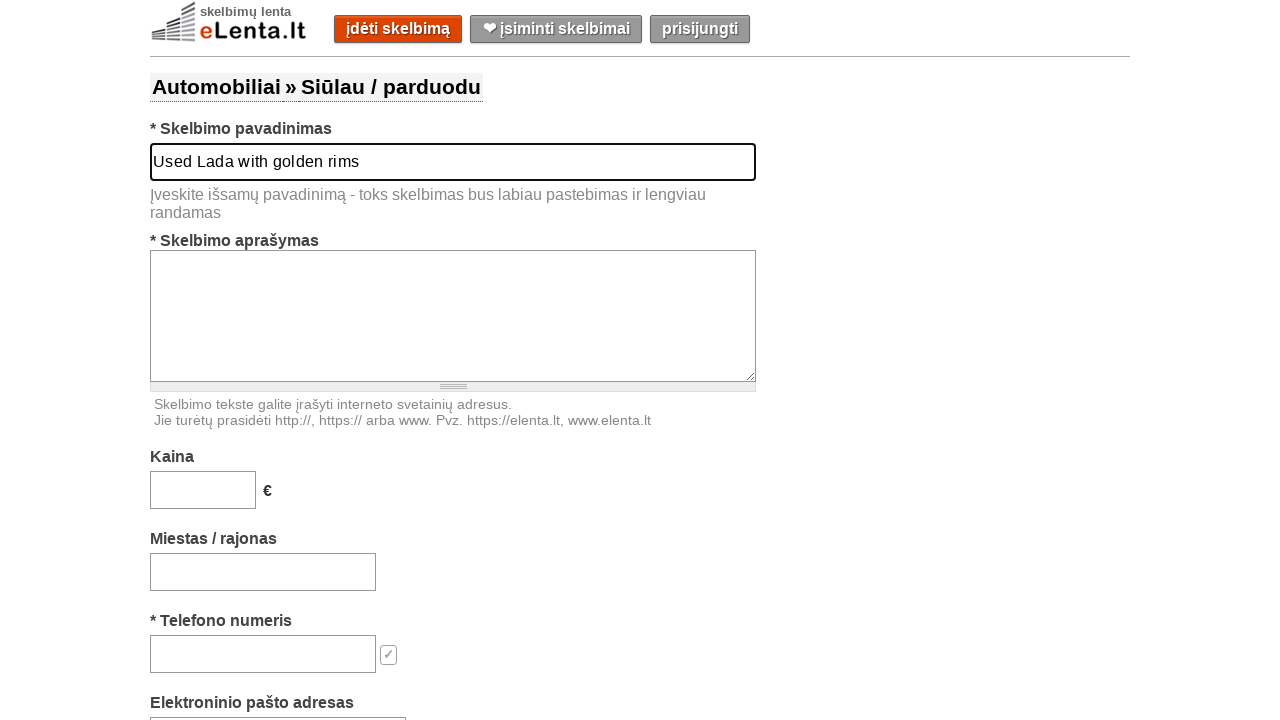

Filled description field with product details on #text
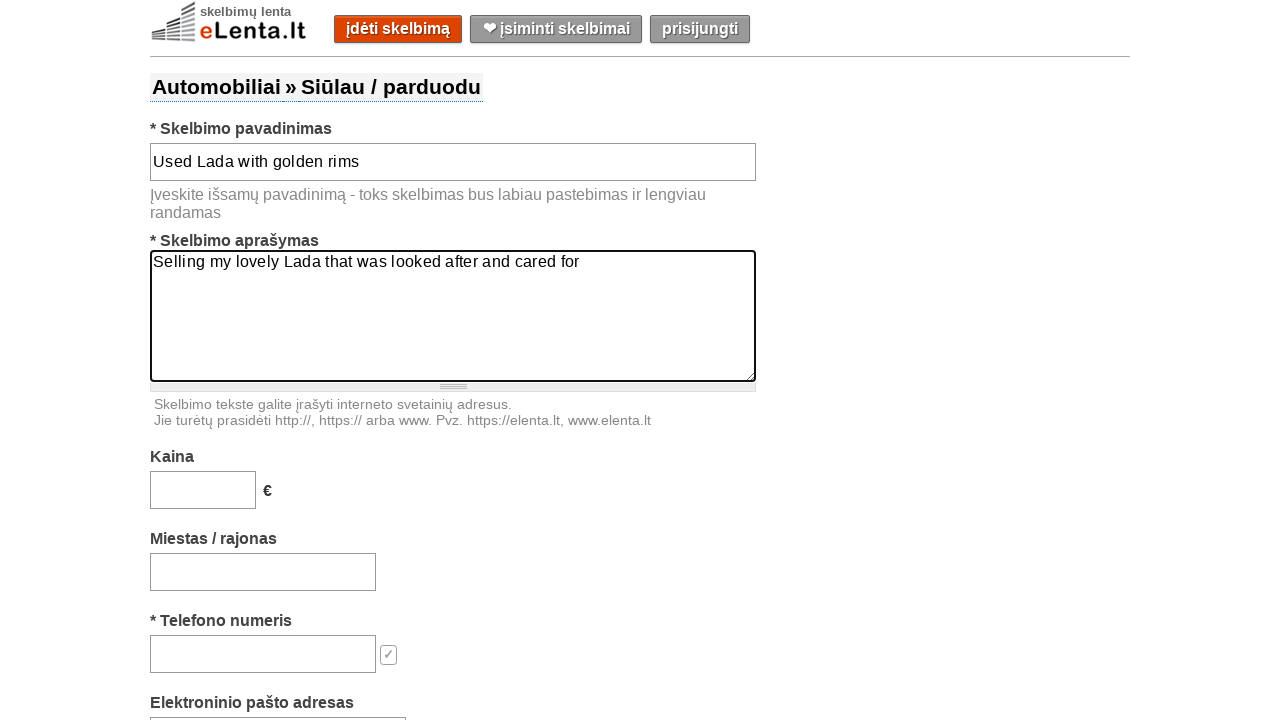

Filled price field with '15000' on #price
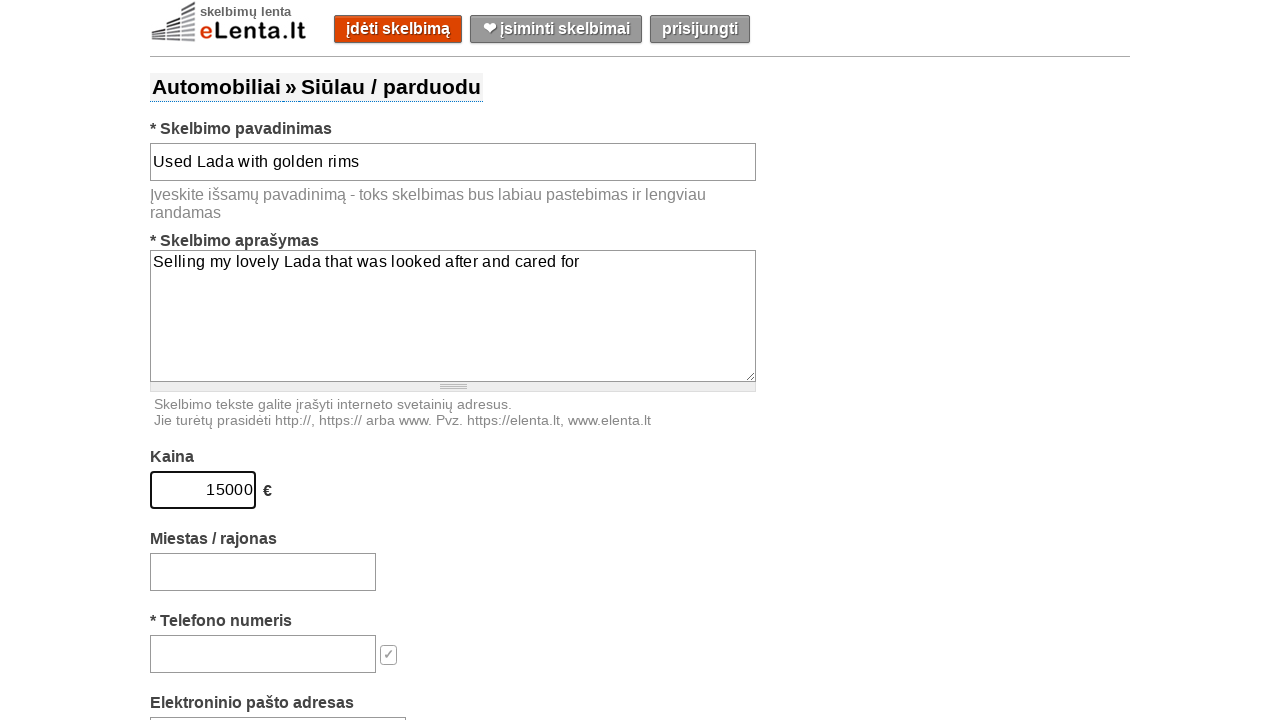

Filled location field with 'Gargždai' on #location-search-box
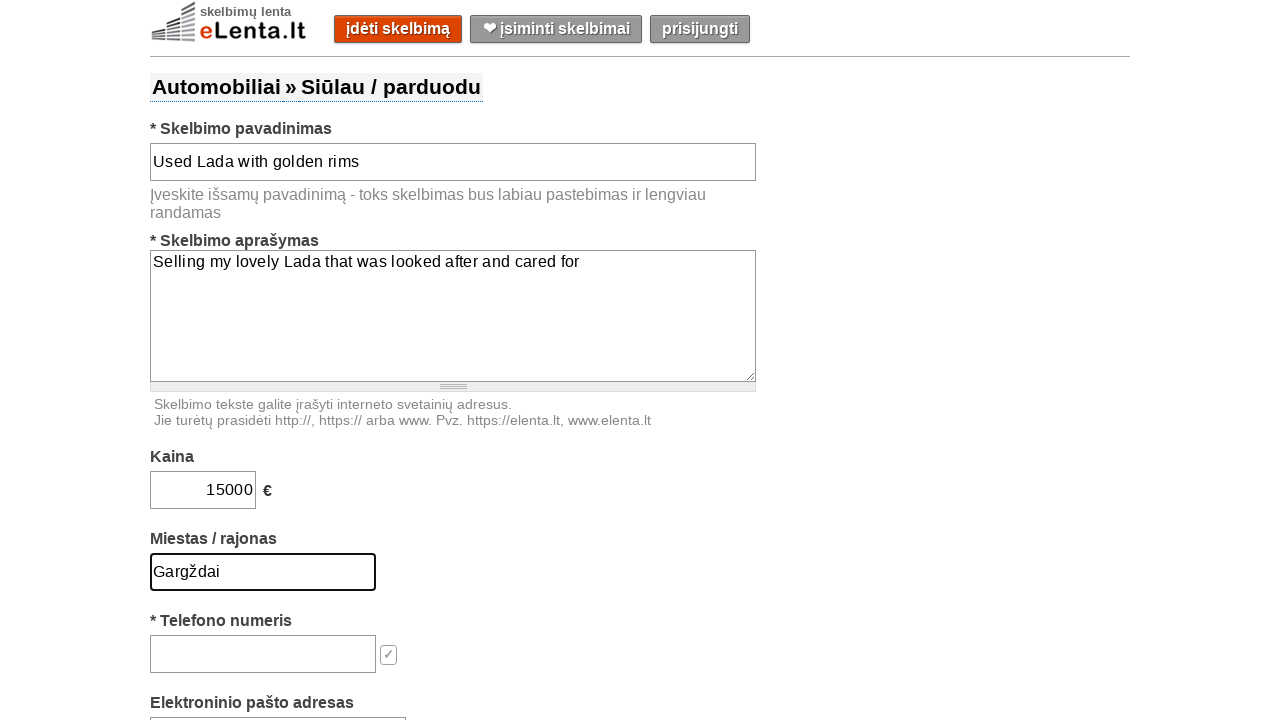

Filled phone field with '37061072845' on #phone
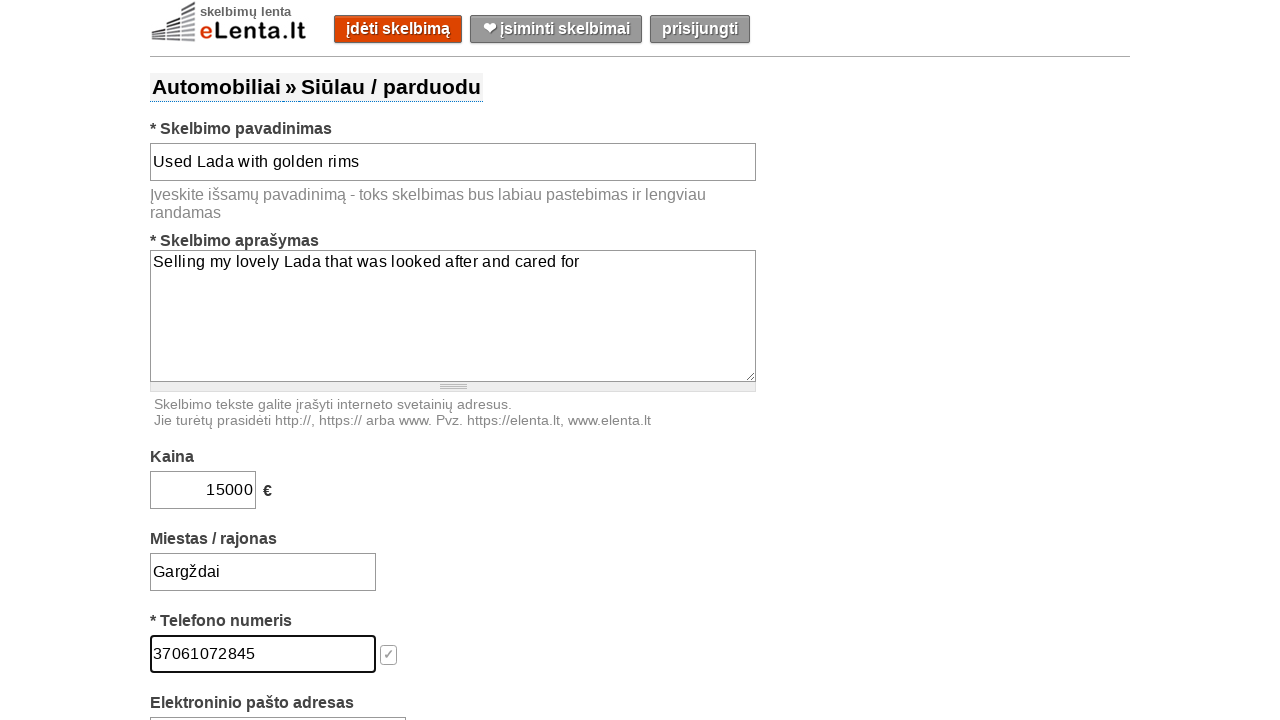

Filled email field with 'ThomasShelby@gmail.com' on #email
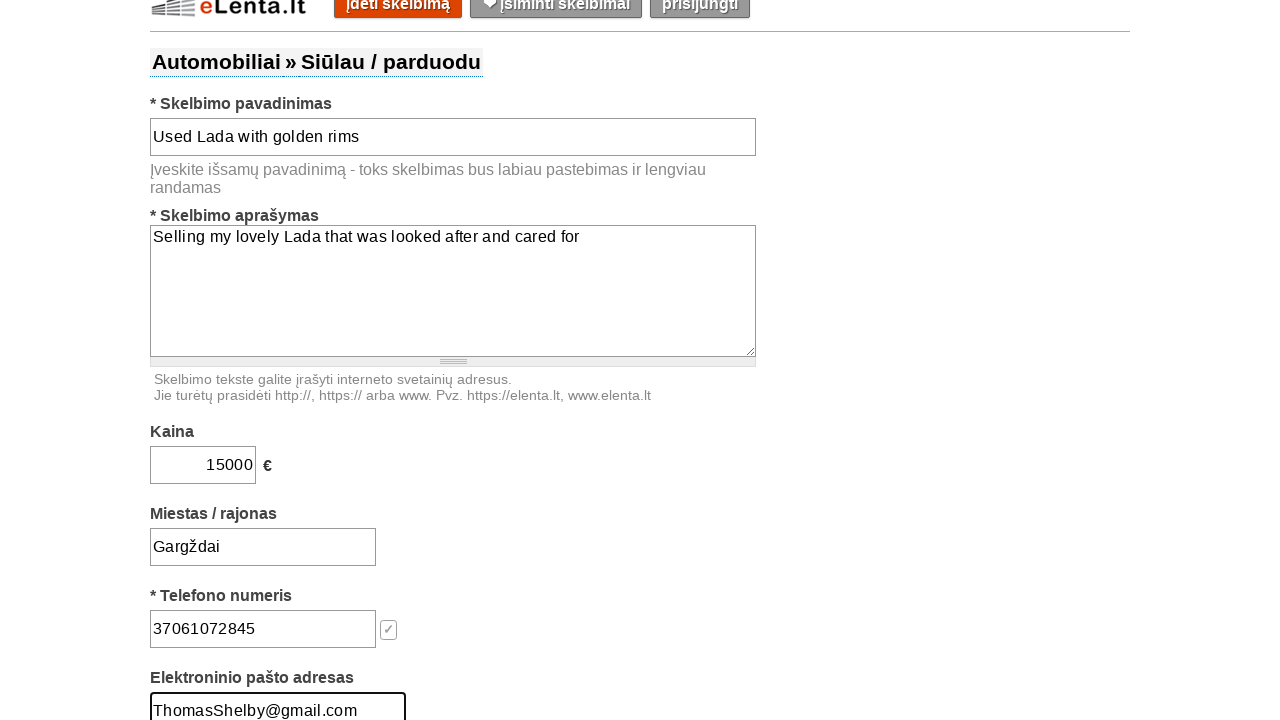

Clicked submit button to submit the ad form at (659, 360) on #submit-button
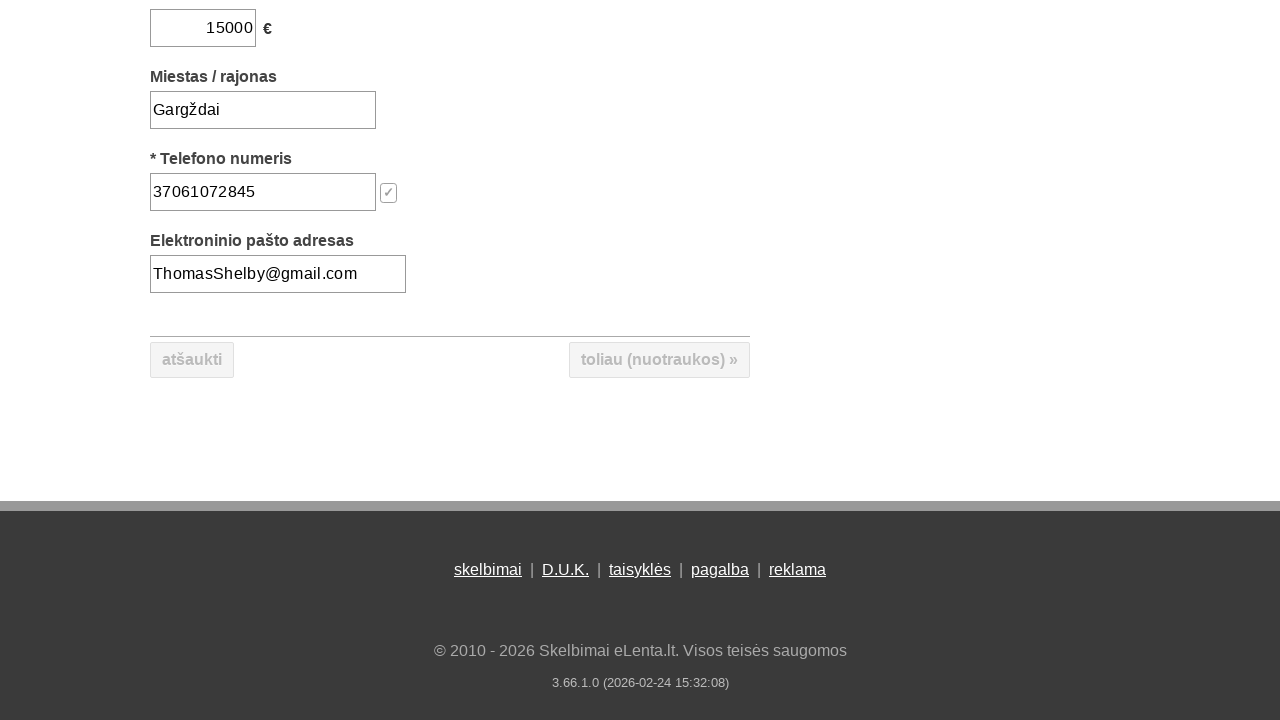

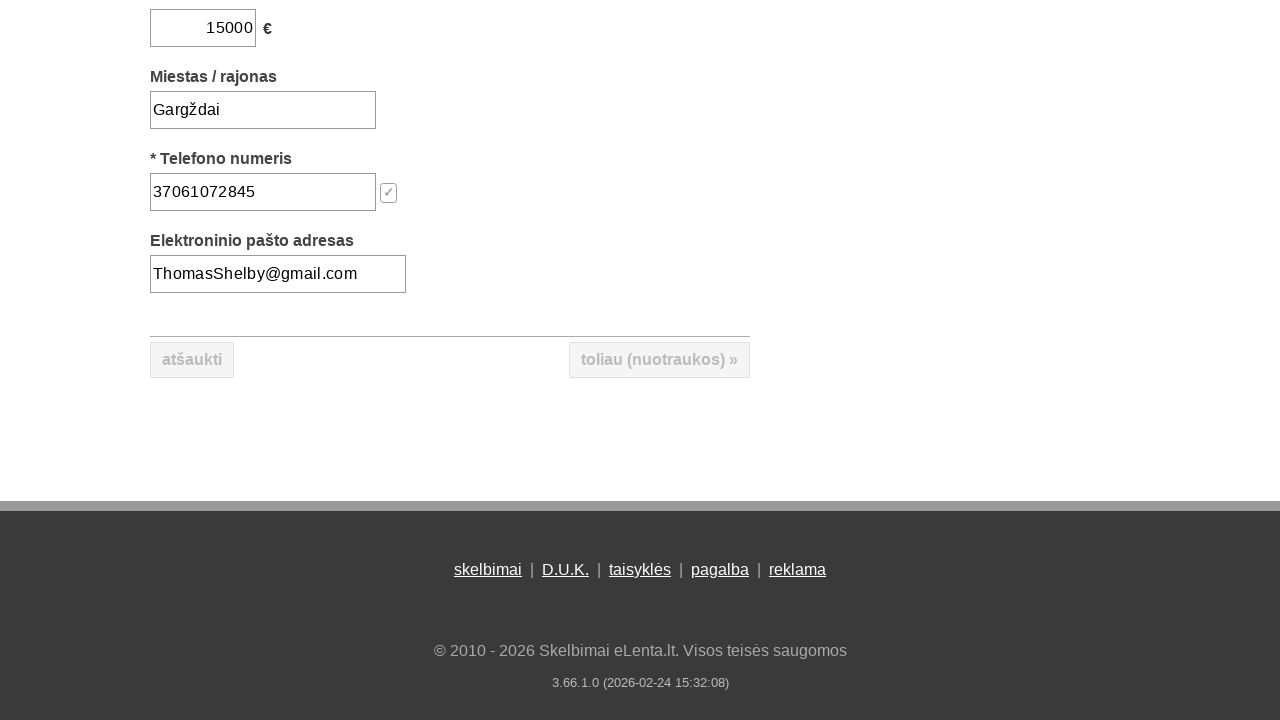